Tests clearing the complete state of all items by checking and then unchecking the toggle-all checkbox

Starting URL: https://demo.playwright.dev/todomvc

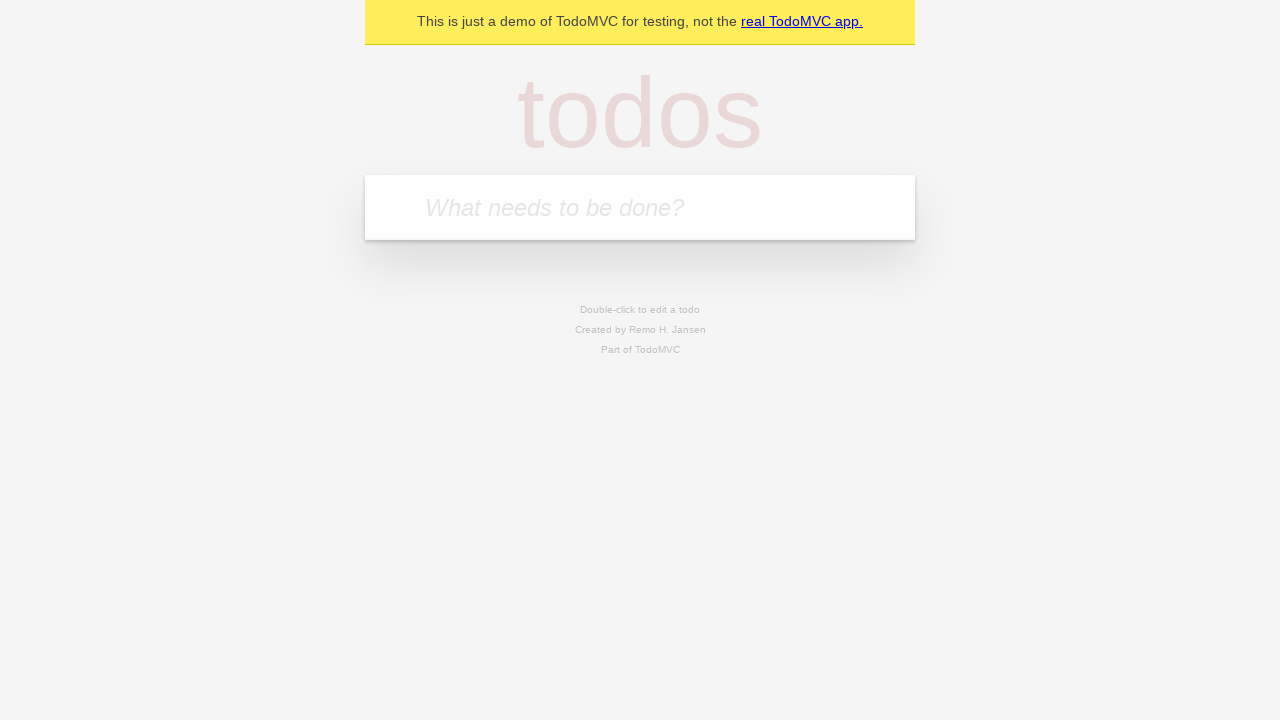

Filled todo input with 'buy some cheese' on internal:attr=[placeholder="What needs to be done?"i]
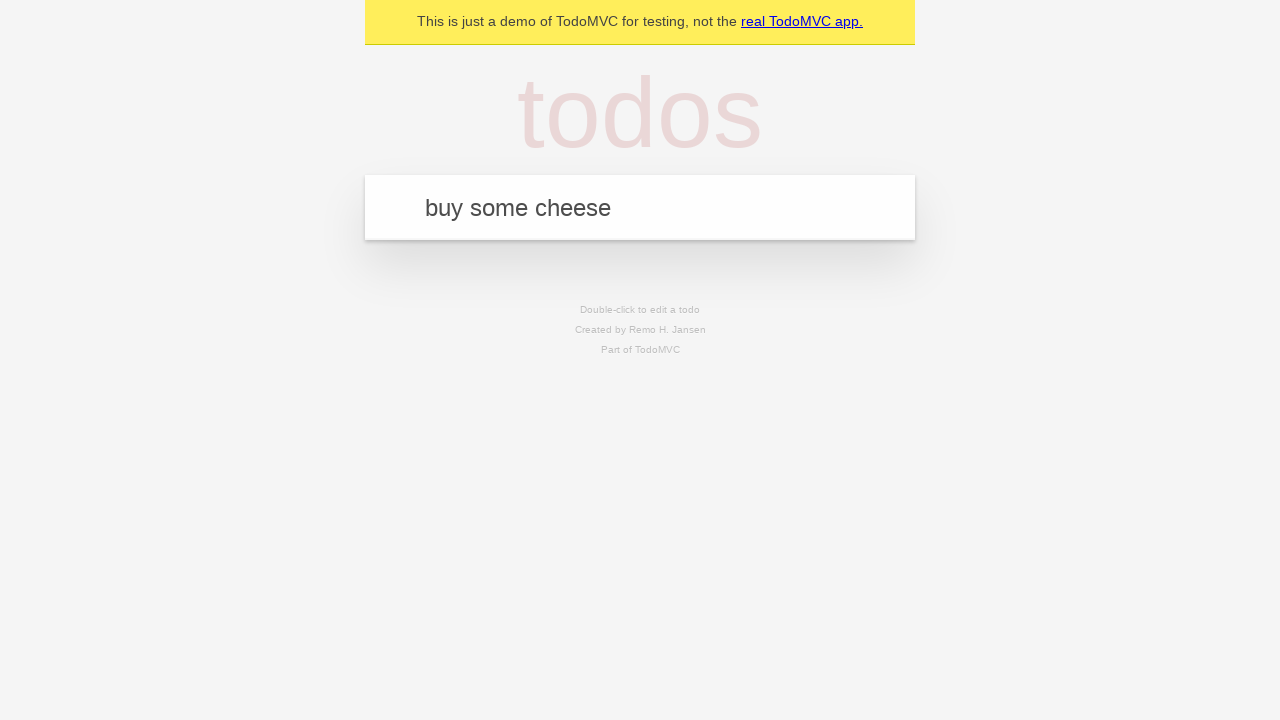

Pressed Enter to create first todo on internal:attr=[placeholder="What needs to be done?"i]
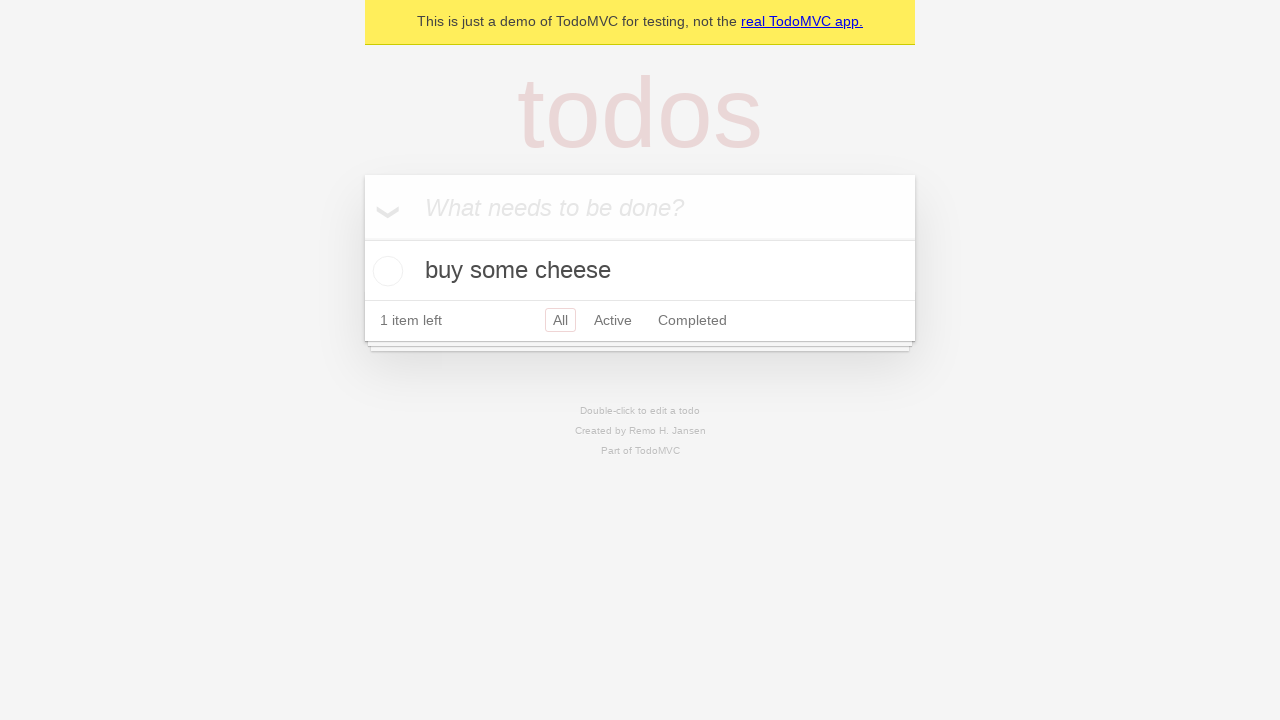

Filled todo input with 'feed the cat' on internal:attr=[placeholder="What needs to be done?"i]
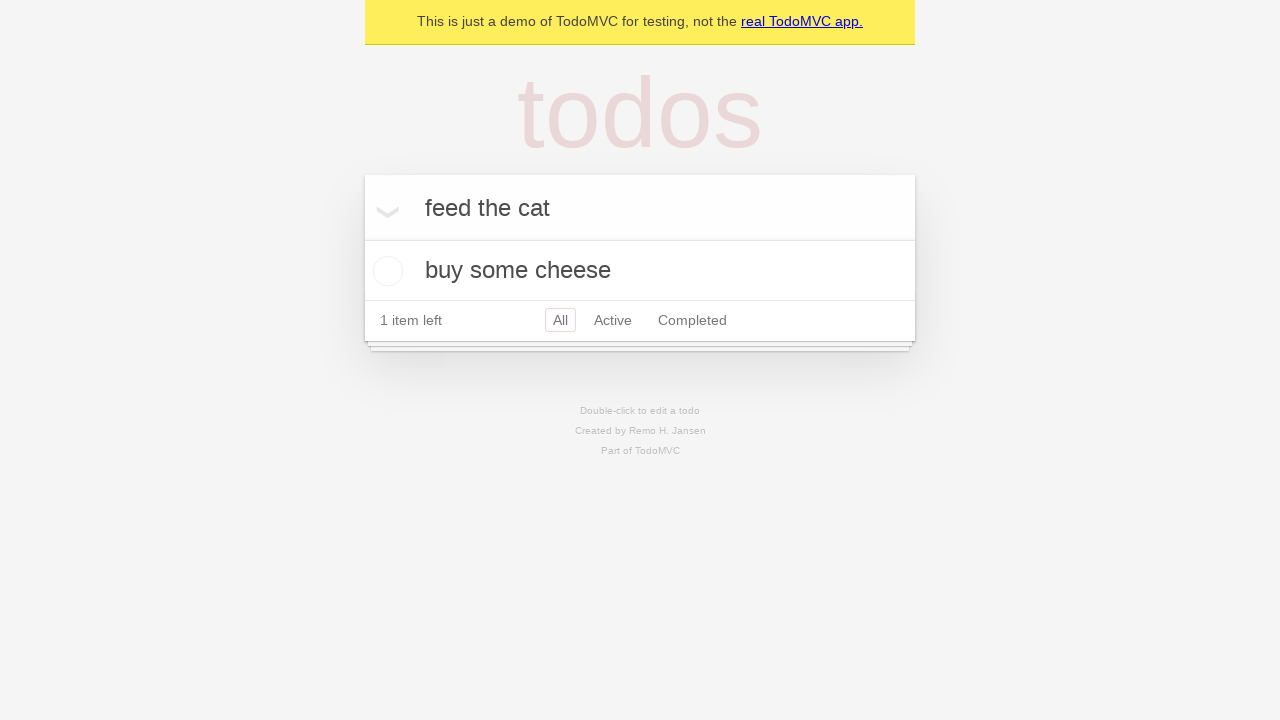

Pressed Enter to create second todo on internal:attr=[placeholder="What needs to be done?"i]
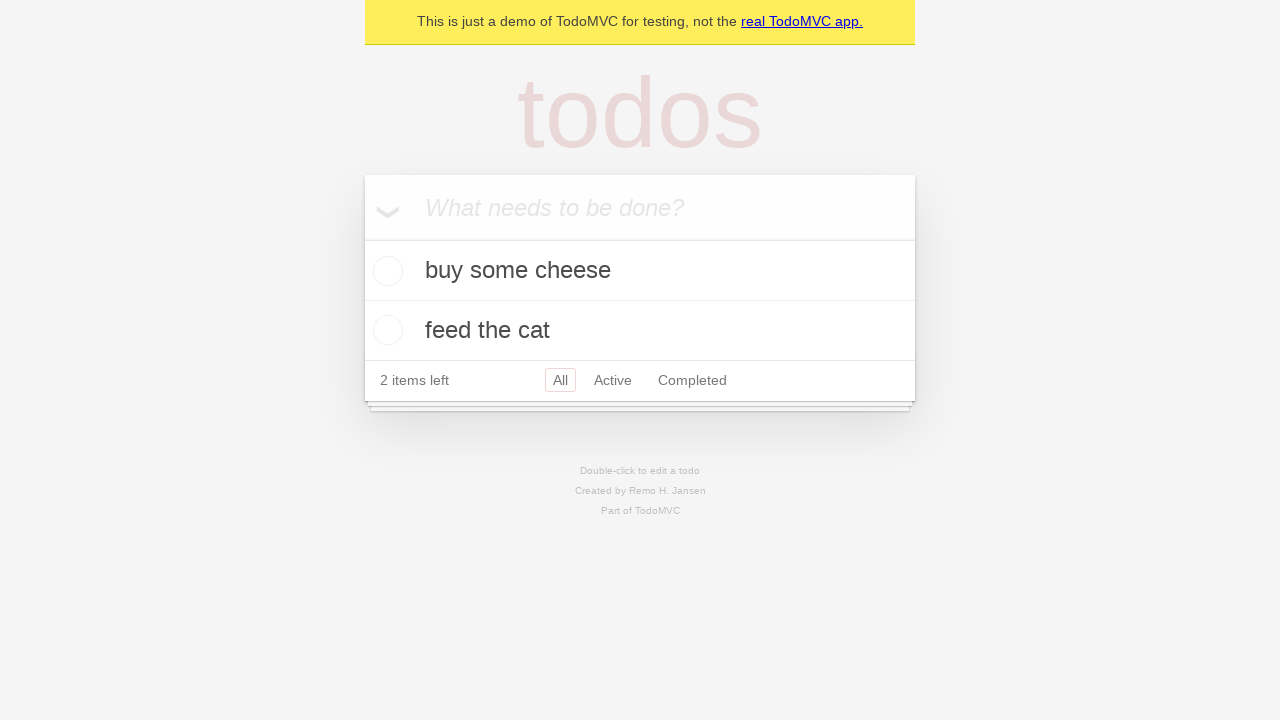

Filled todo input with 'book a doctors appointment' on internal:attr=[placeholder="What needs to be done?"i]
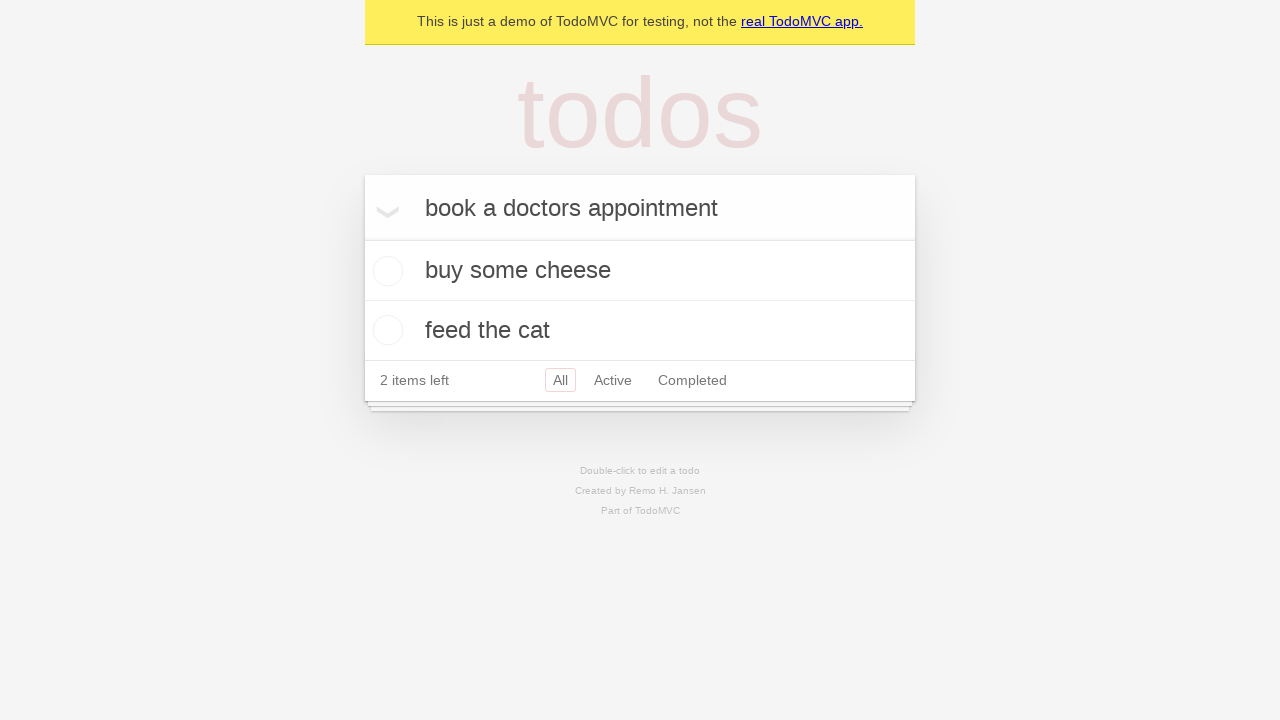

Pressed Enter to create third todo on internal:attr=[placeholder="What needs to be done?"i]
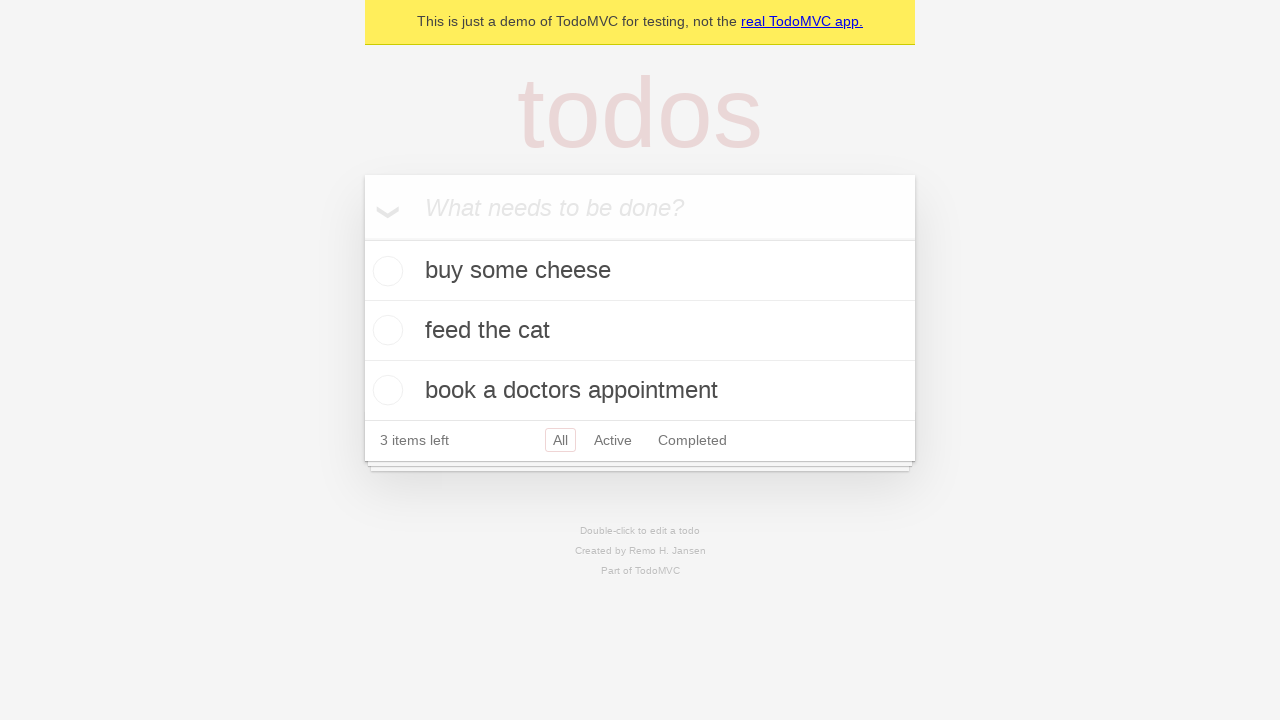

Checked toggle-all checkbox to mark all todos as complete at (362, 238) on internal:label="Mark all as complete"i
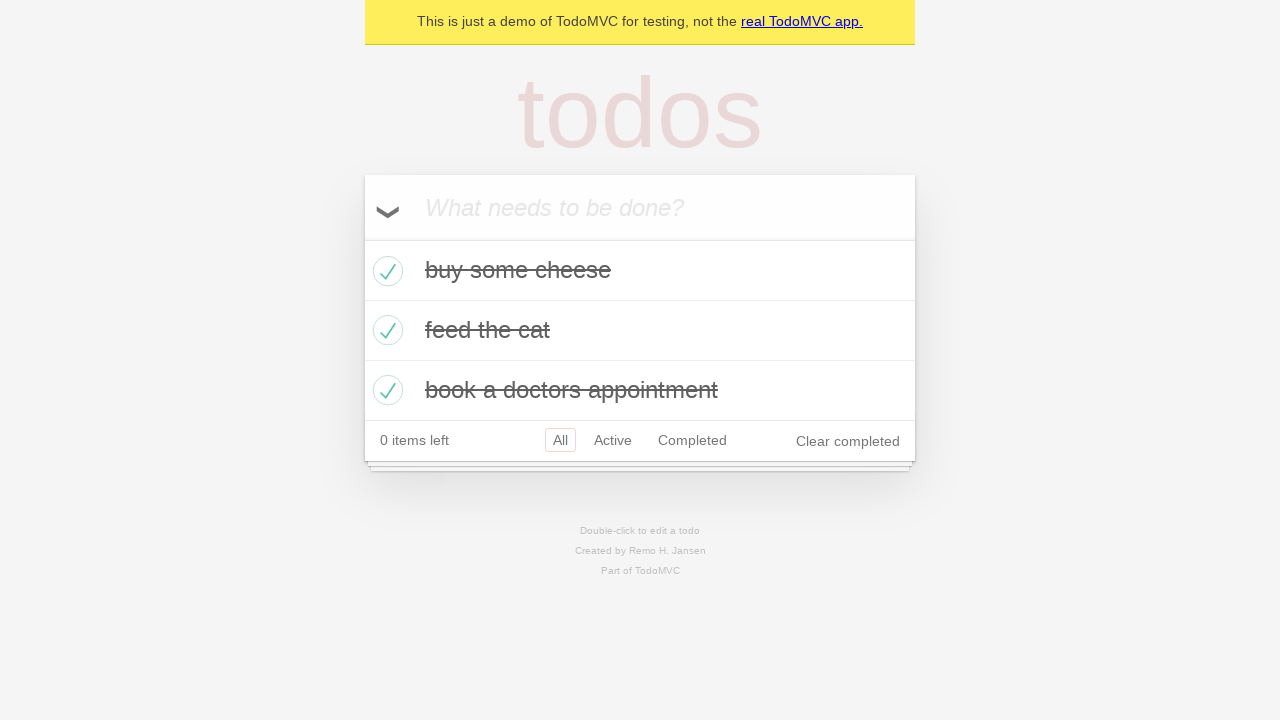

Unchecked toggle-all checkbox to clear complete state of all todos at (362, 238) on internal:label="Mark all as complete"i
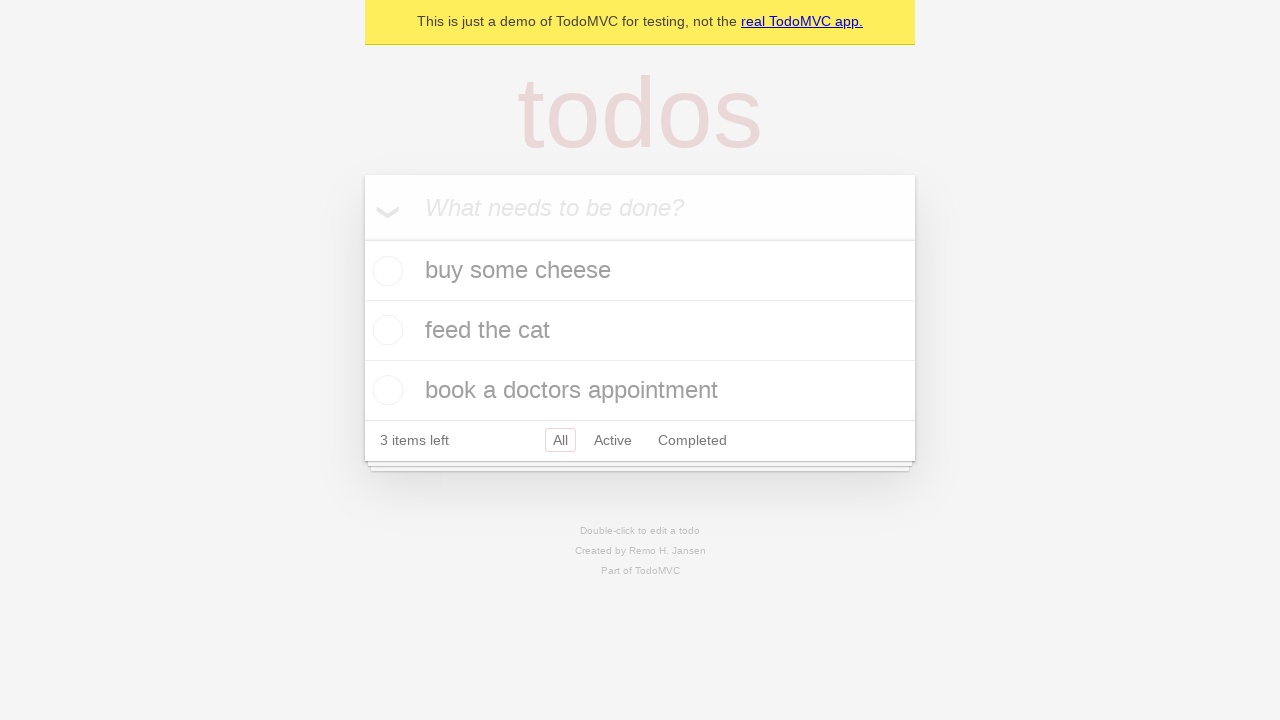

Waited for todo items to be visible
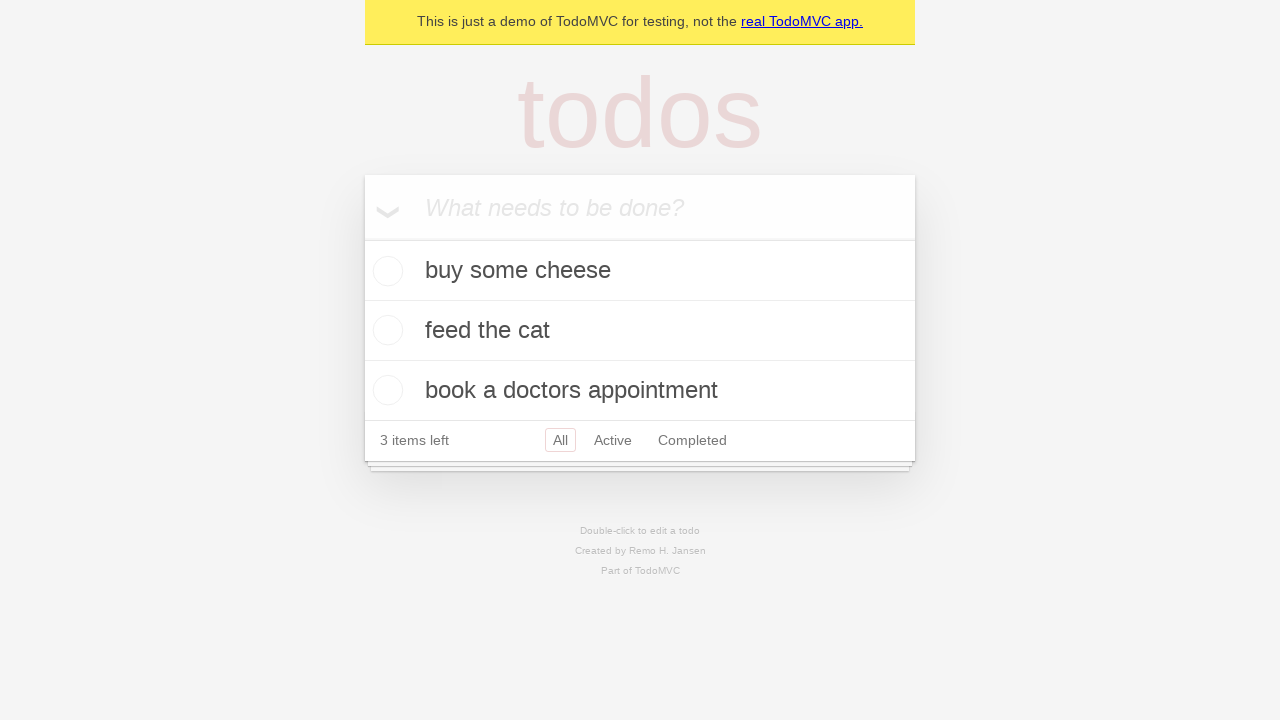

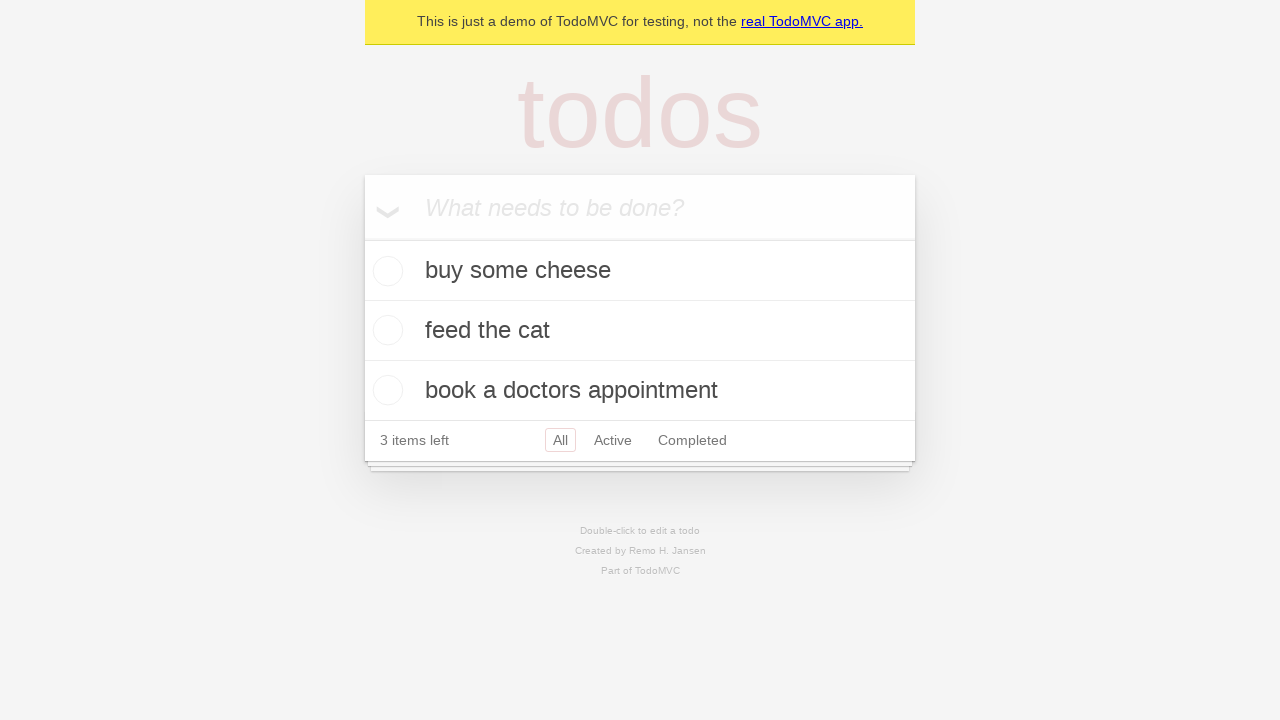